Tests different types of alerts (simple, confirm, and prompt) by accepting, dismissing, and entering text

Starting URL: https://demo.automationtesting.in/Alerts.html

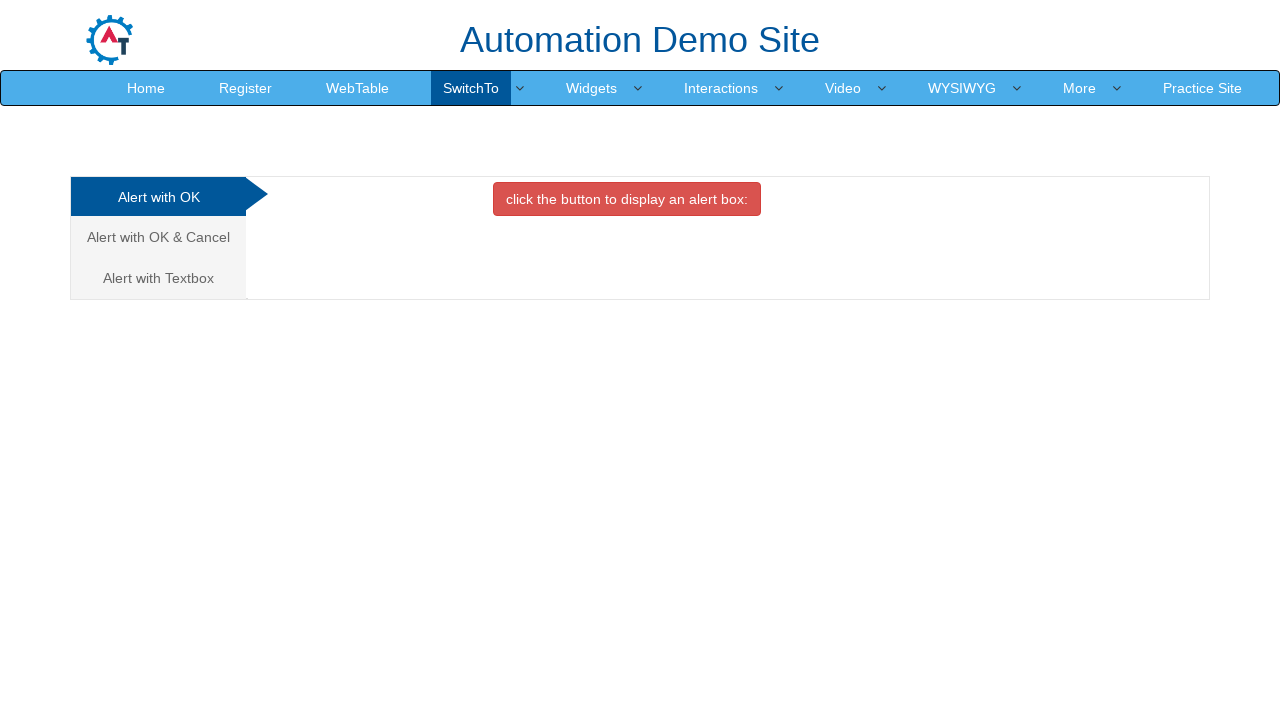

Clicked simple alert button at (627, 199) on button[onclick*='alertbox()']
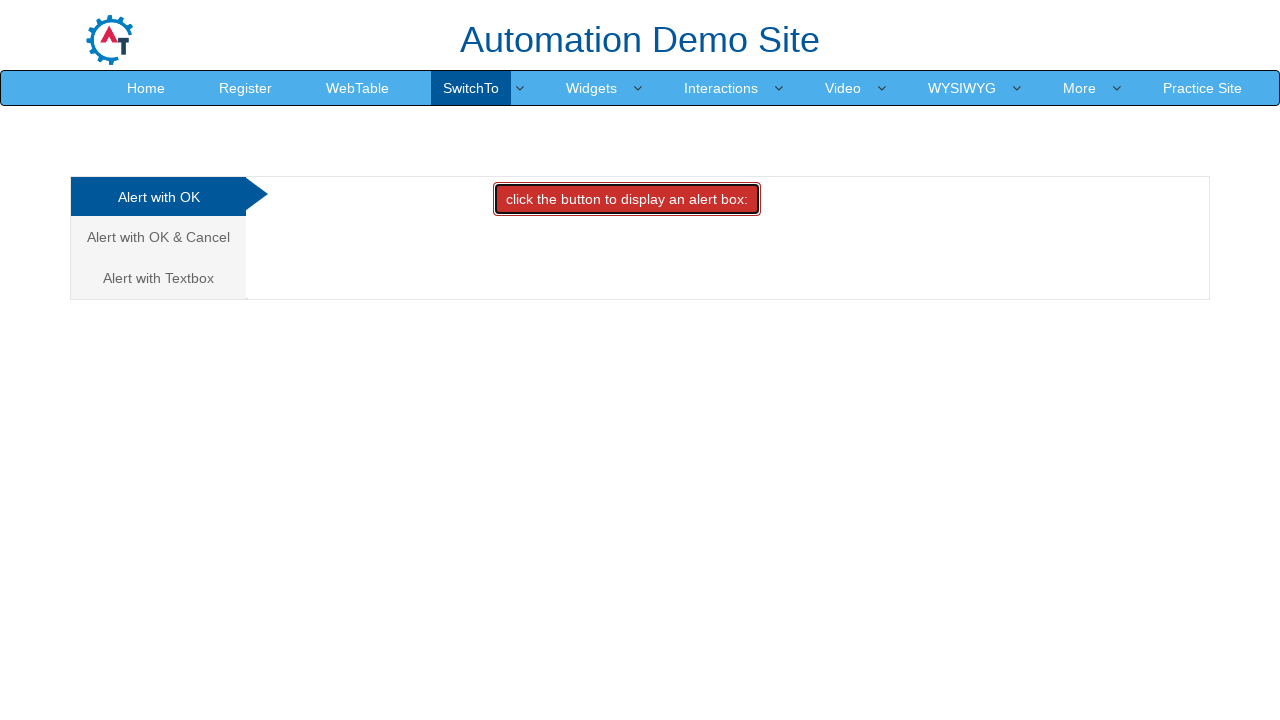

Set up dialog handler to accept simple alert
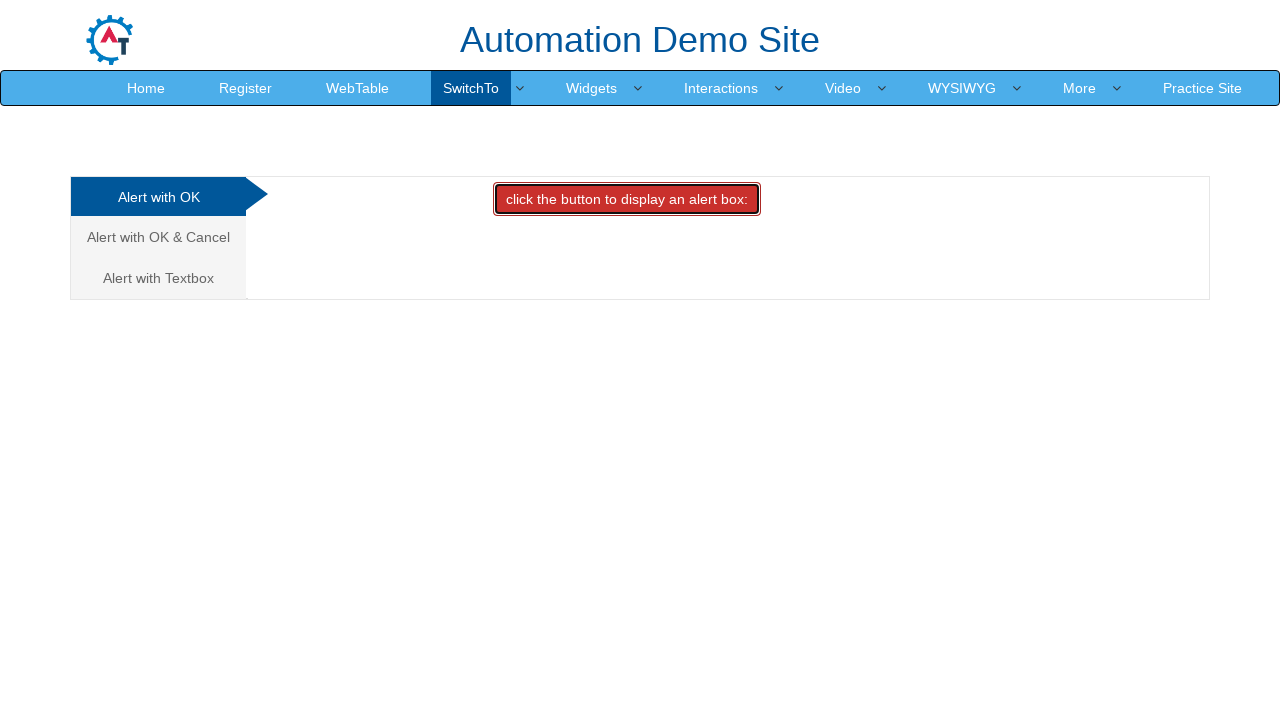

Clicked second analytics tab at (158, 237) on (//a[contains(@class,'analystic')])[2]
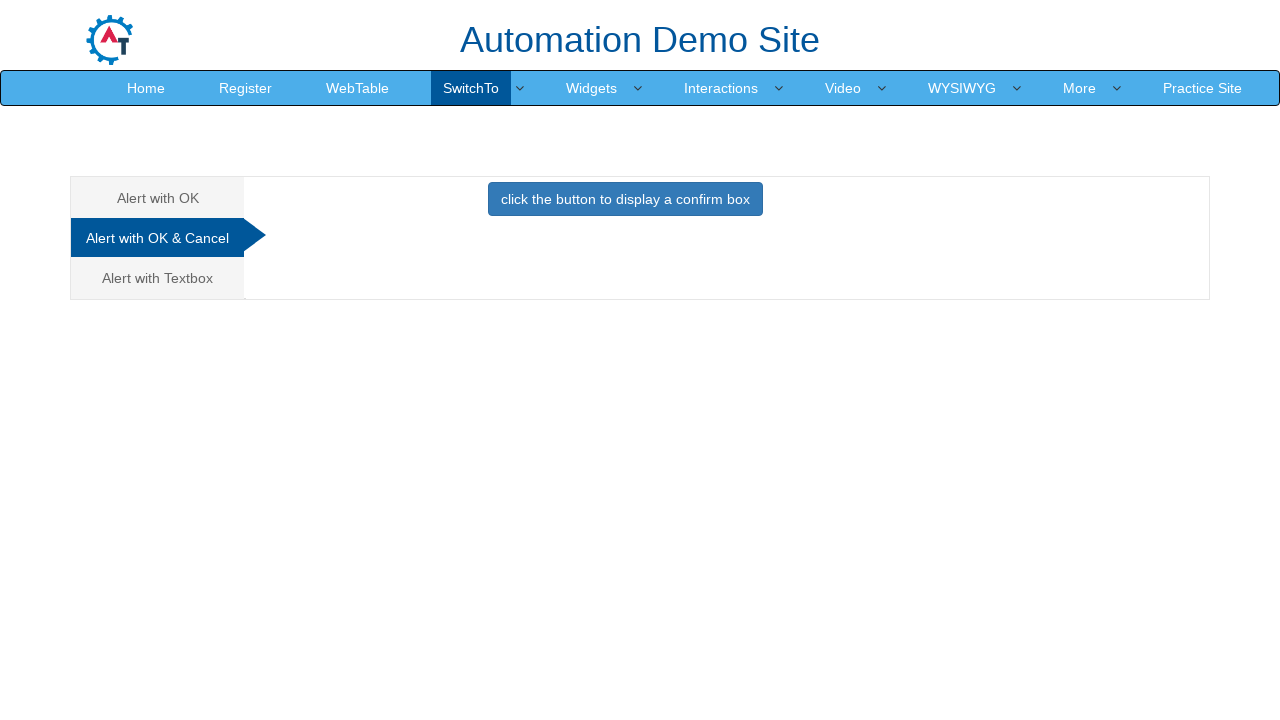

Clicked confirm alert button at (625, 199) on button[onclick*='confirmbox()']
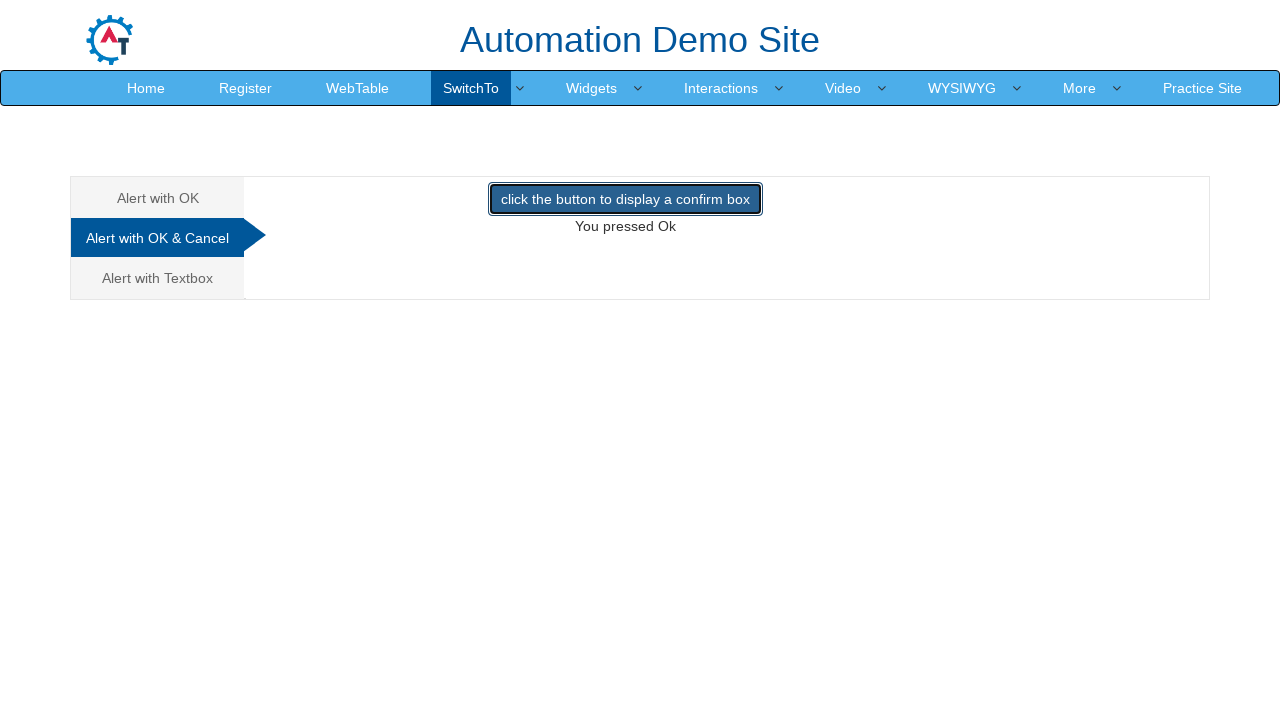

Set up dialog handler to dismiss confirm alert
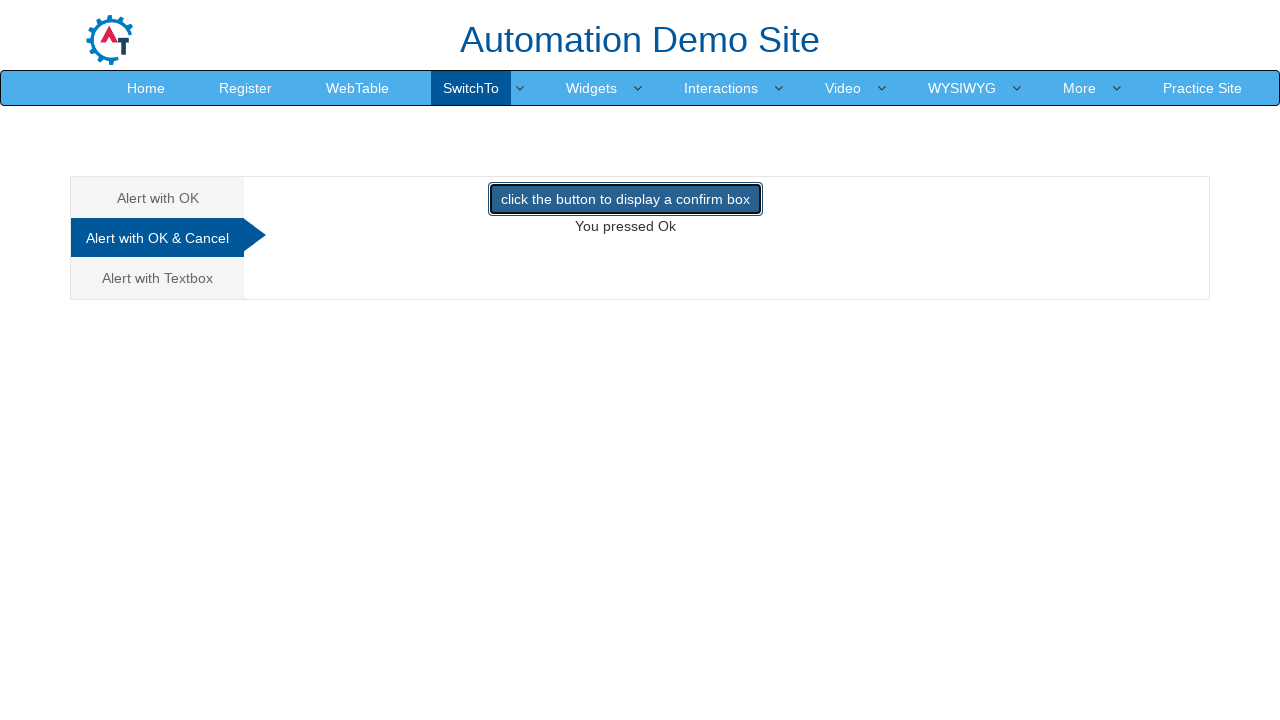

Clicked third analytics tab at (158, 278) on (//a[contains(@class,'analystic')])[3]
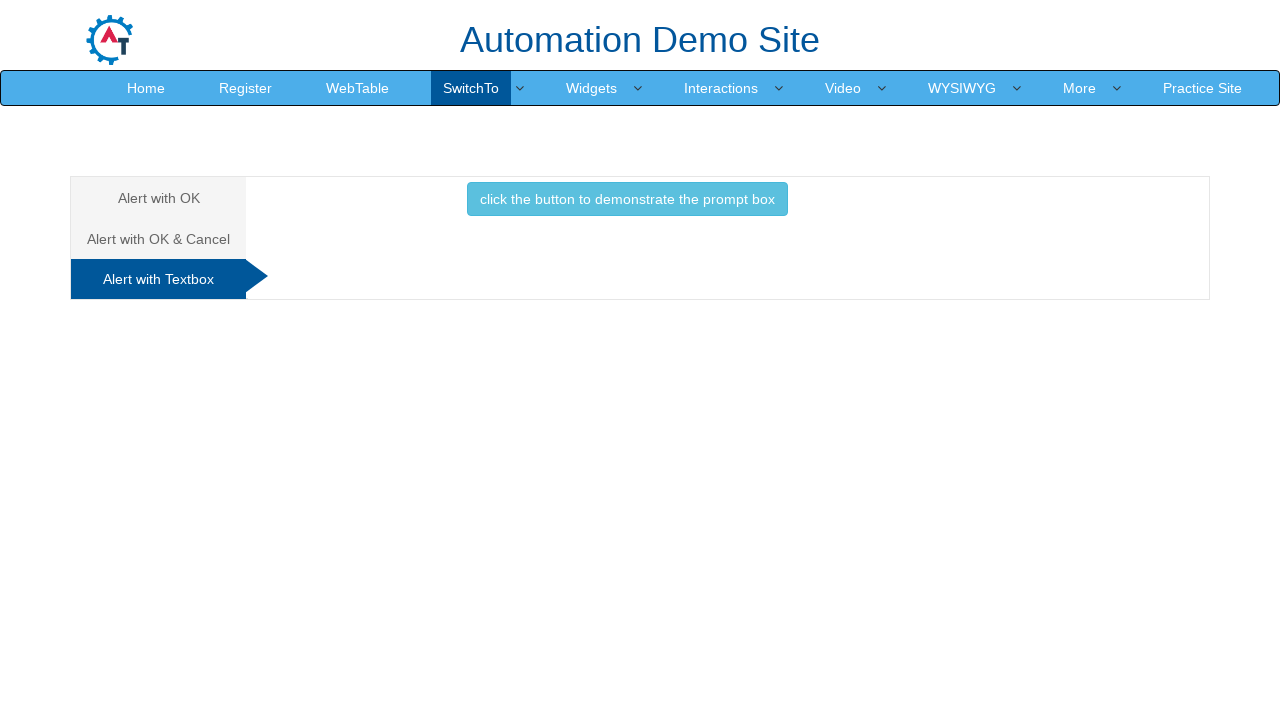

Clicked prompt alert button at (627, 199) on button[onclick*='promptbox()']
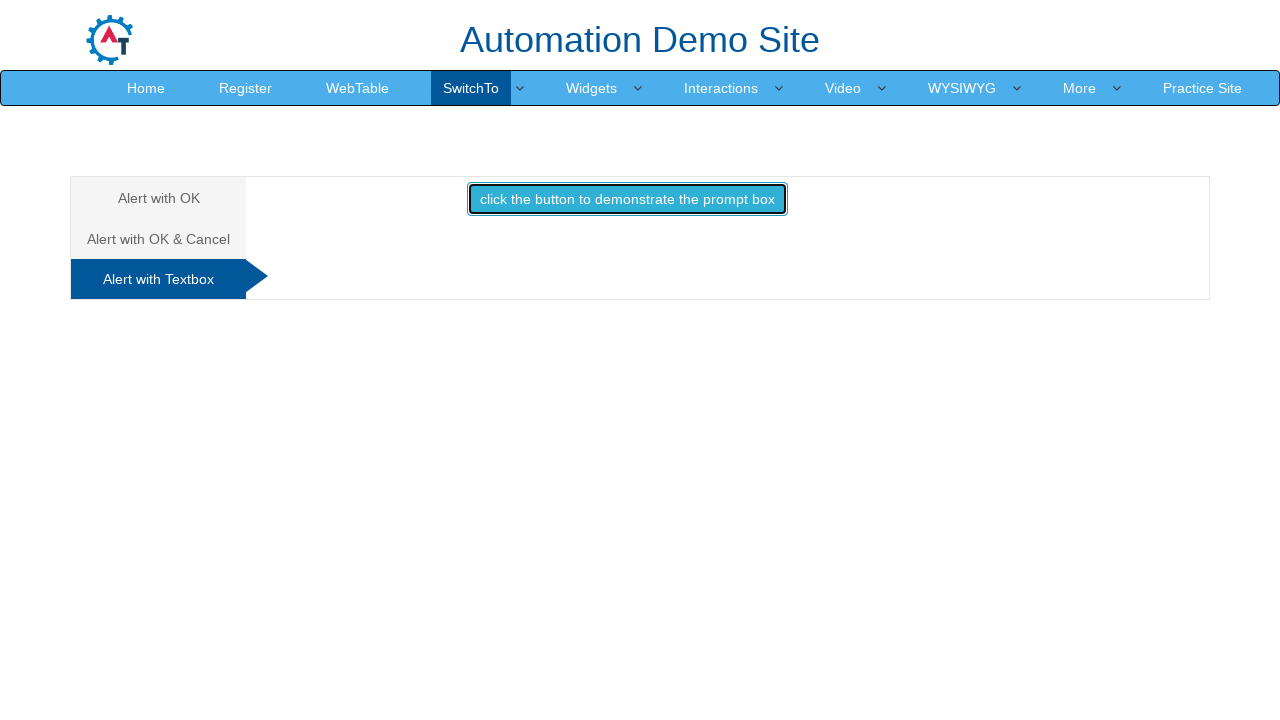

Set up dialog handler to accept prompt alert with text 'hai'
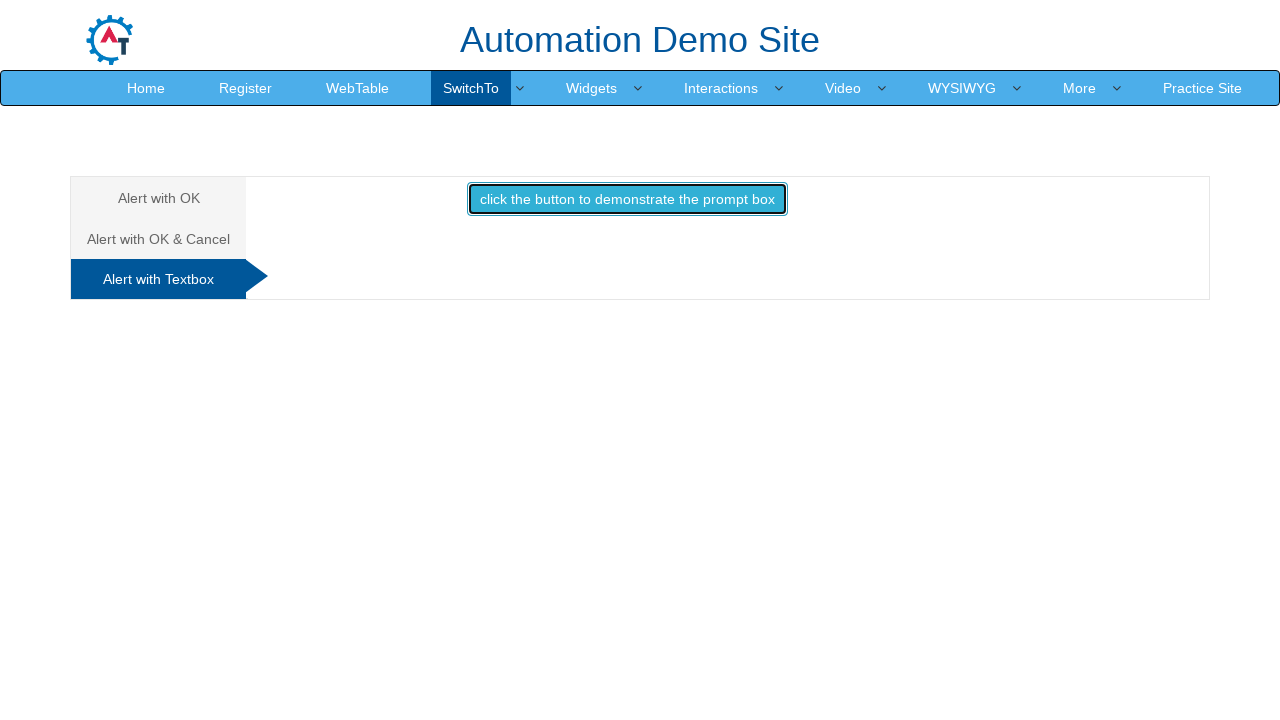

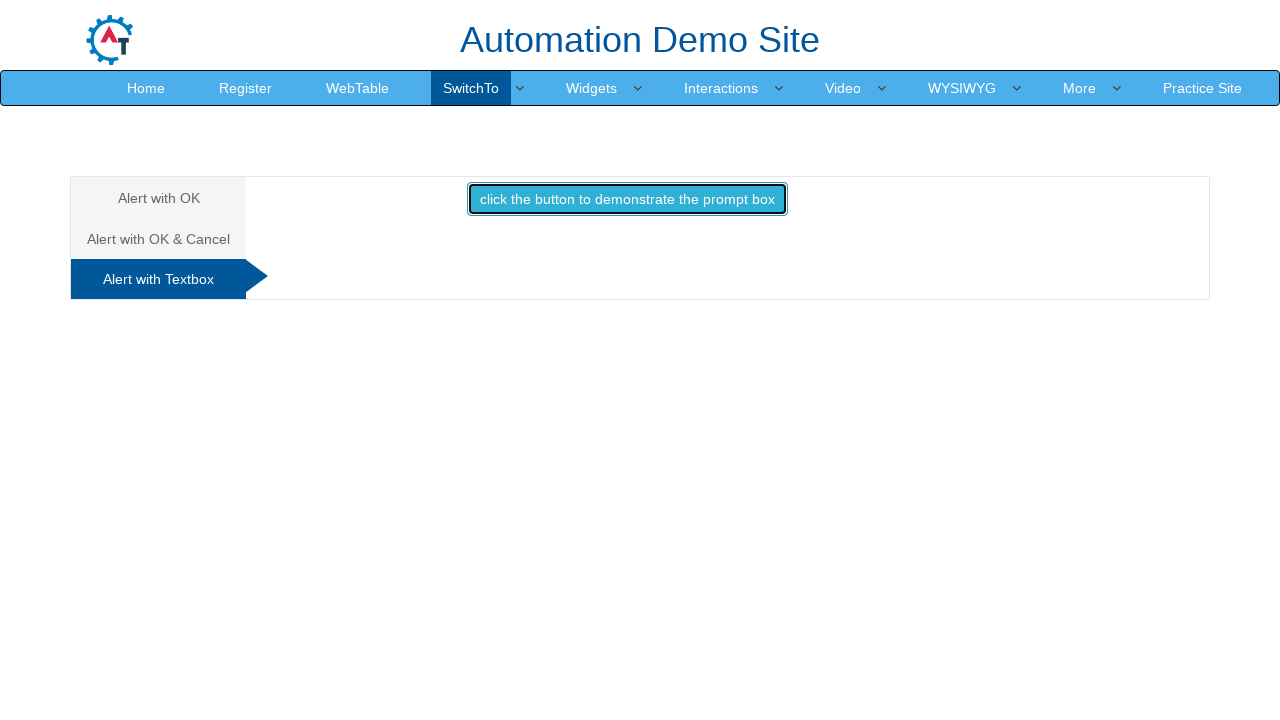